Tests checkbox interaction by finding all checkboxes on an HTML forms tutorial page and clicking each one that is not already selected.

Starting URL: http://echoecho.com/htmlforms09.htm

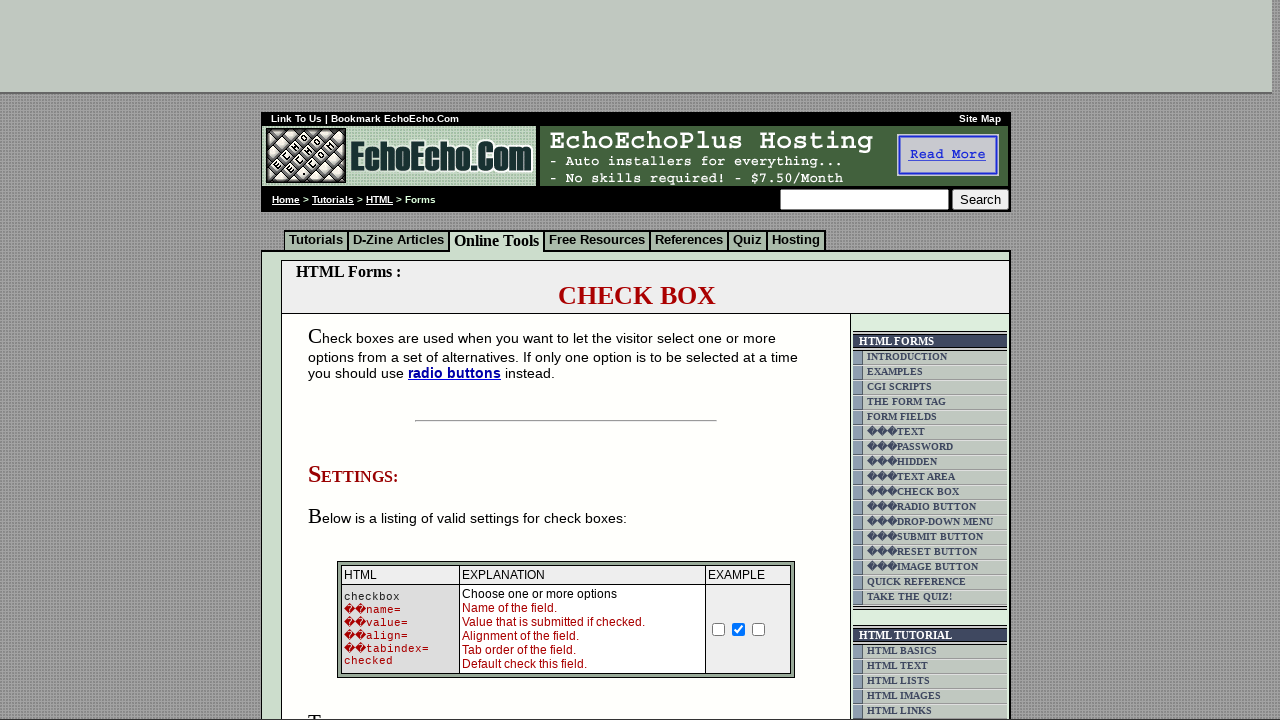

Waited for checkboxes to load on the HTML forms tutorial page
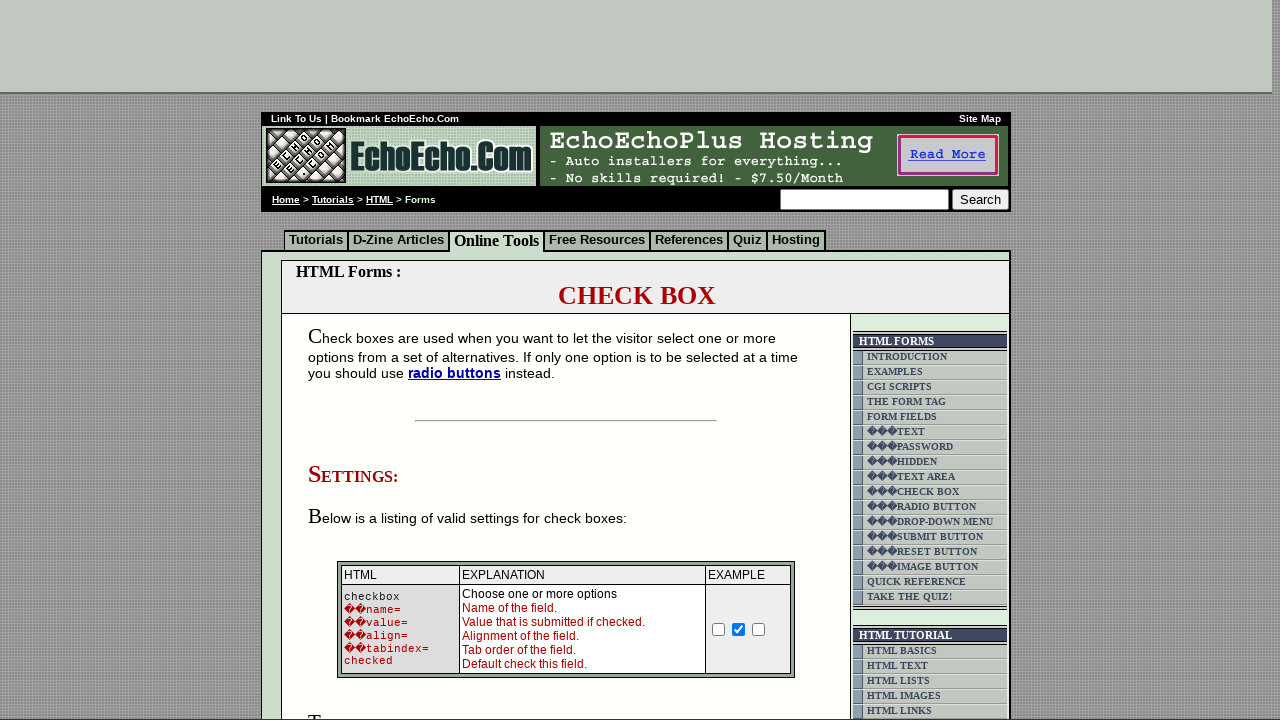

Located all checkboxes in the table
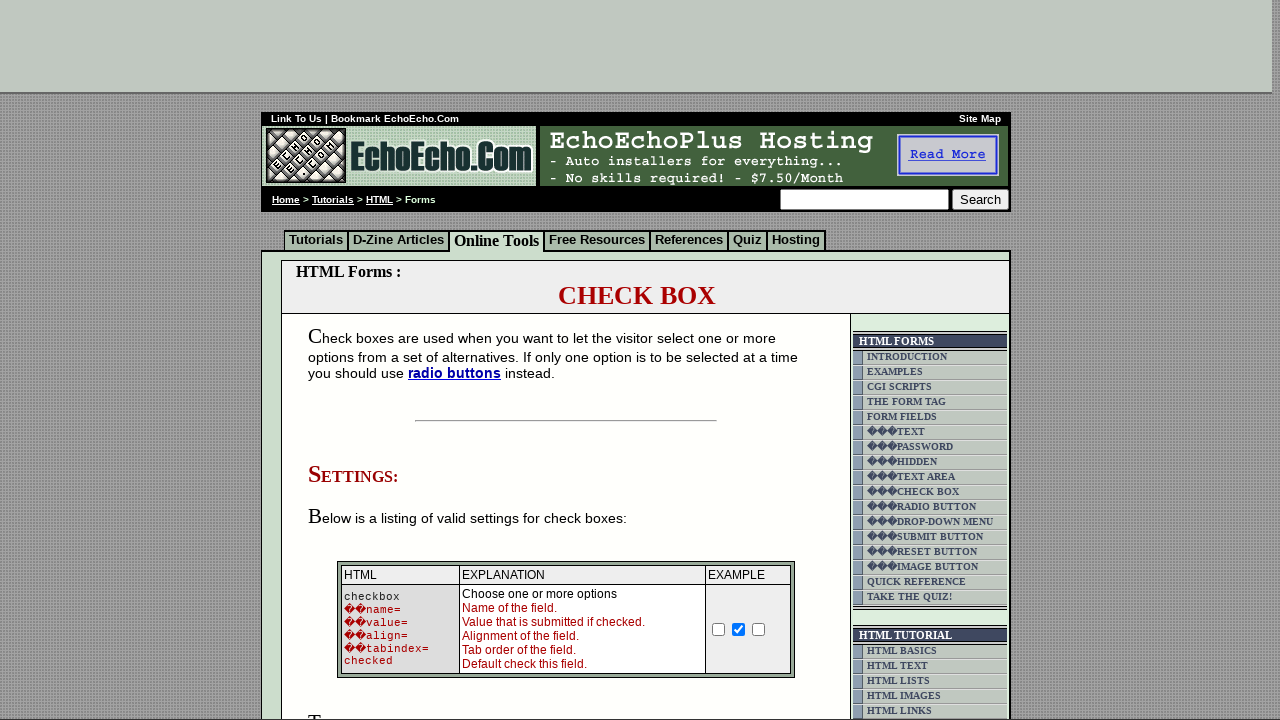

Found 3 checkboxes on the page
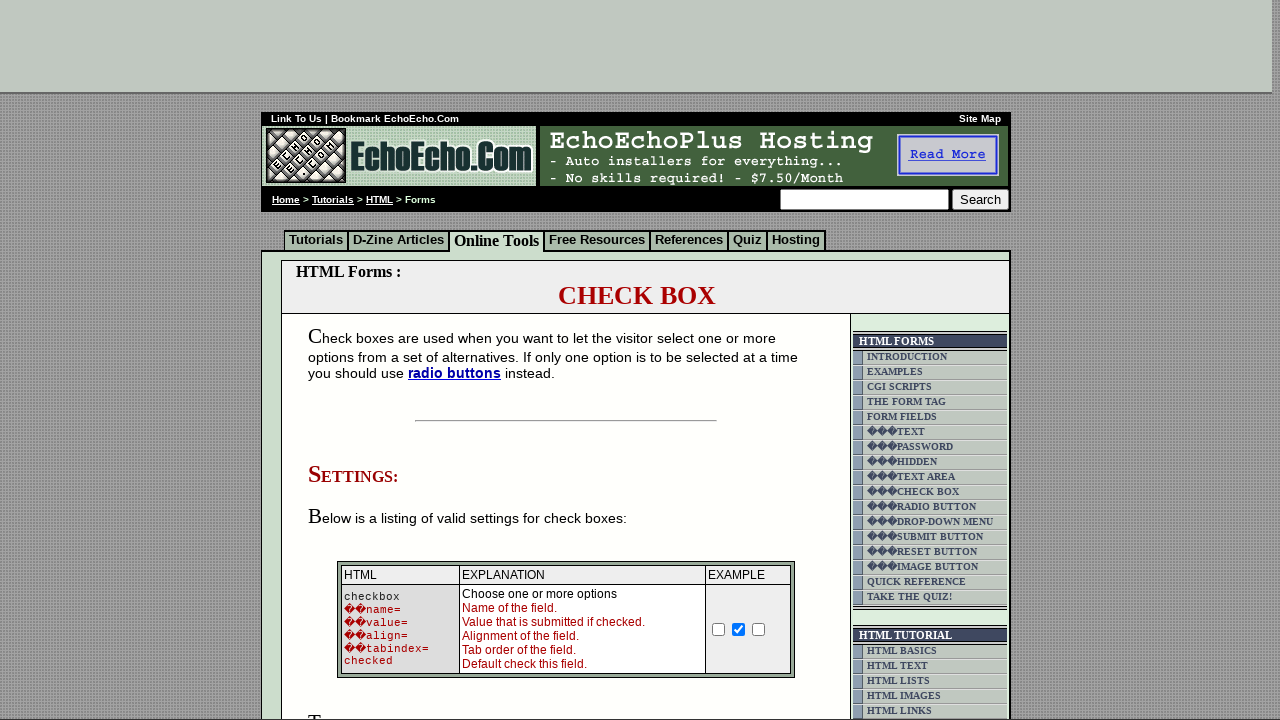

Clicked checkbox 1 (was not previously selected) at (354, 360) on td.table5 input[type='checkbox'] >> nth=0
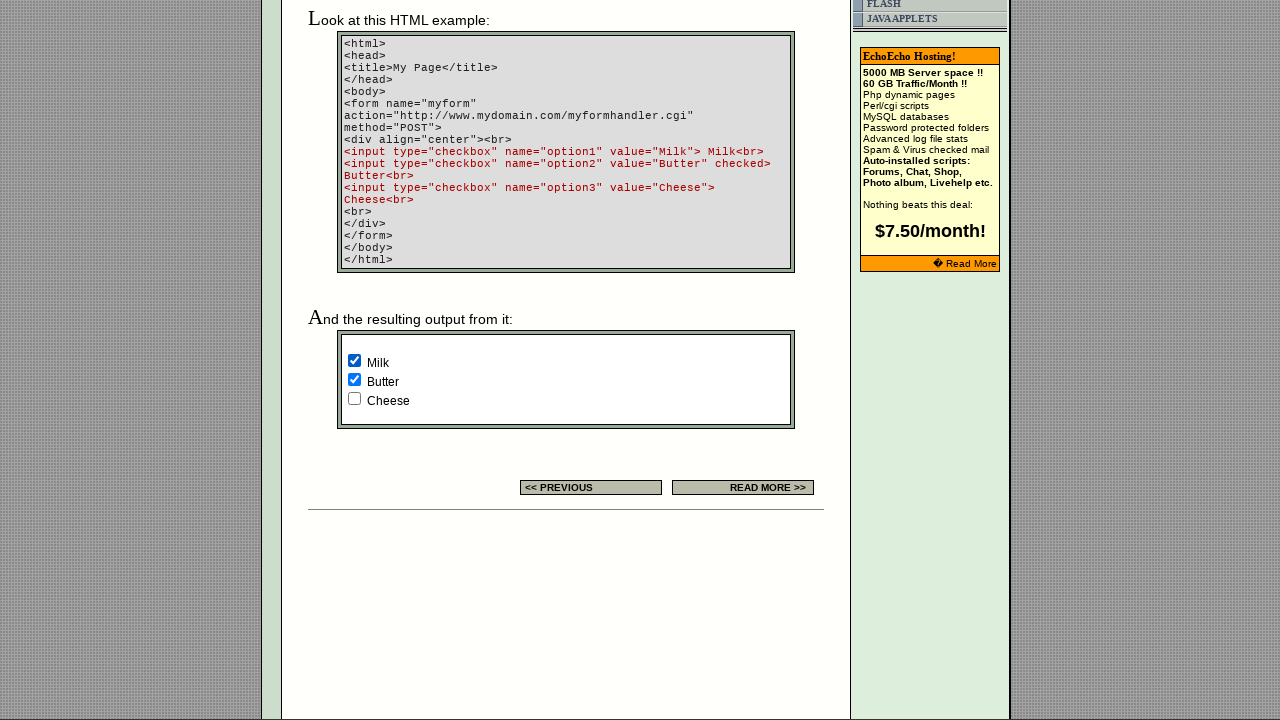

Clicked checkbox 3 (was not previously selected) at (354, 398) on td.table5 input[type='checkbox'] >> nth=2
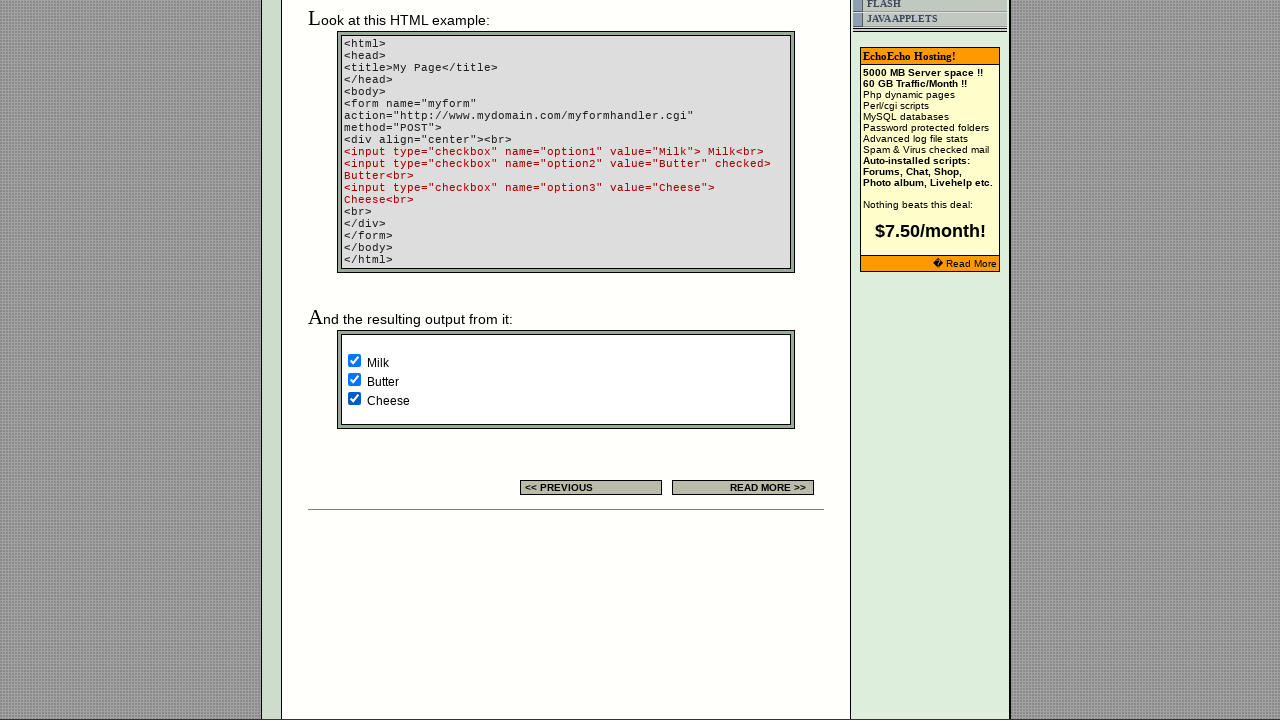

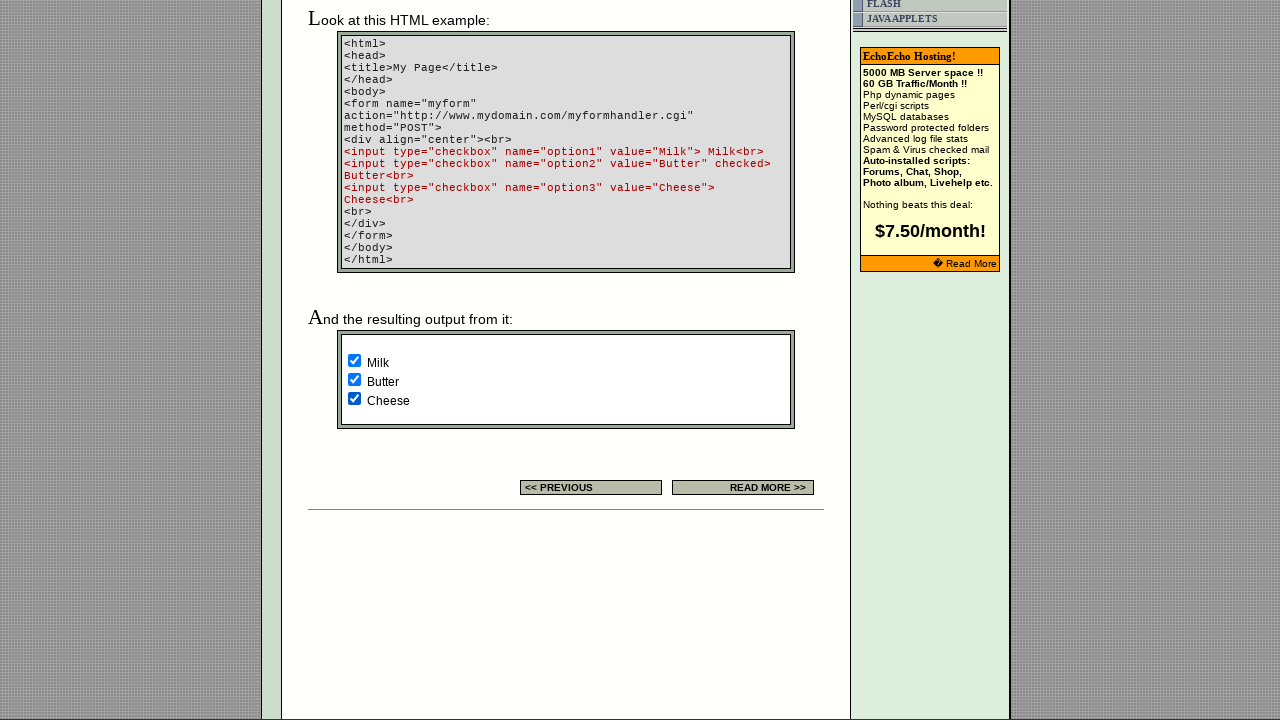